Validates that the OrangeHRM demo application login page loads correctly by checking the page title equals "OrangeHRM"

Starting URL: https://opensource-demo.orangehrmlive.com/

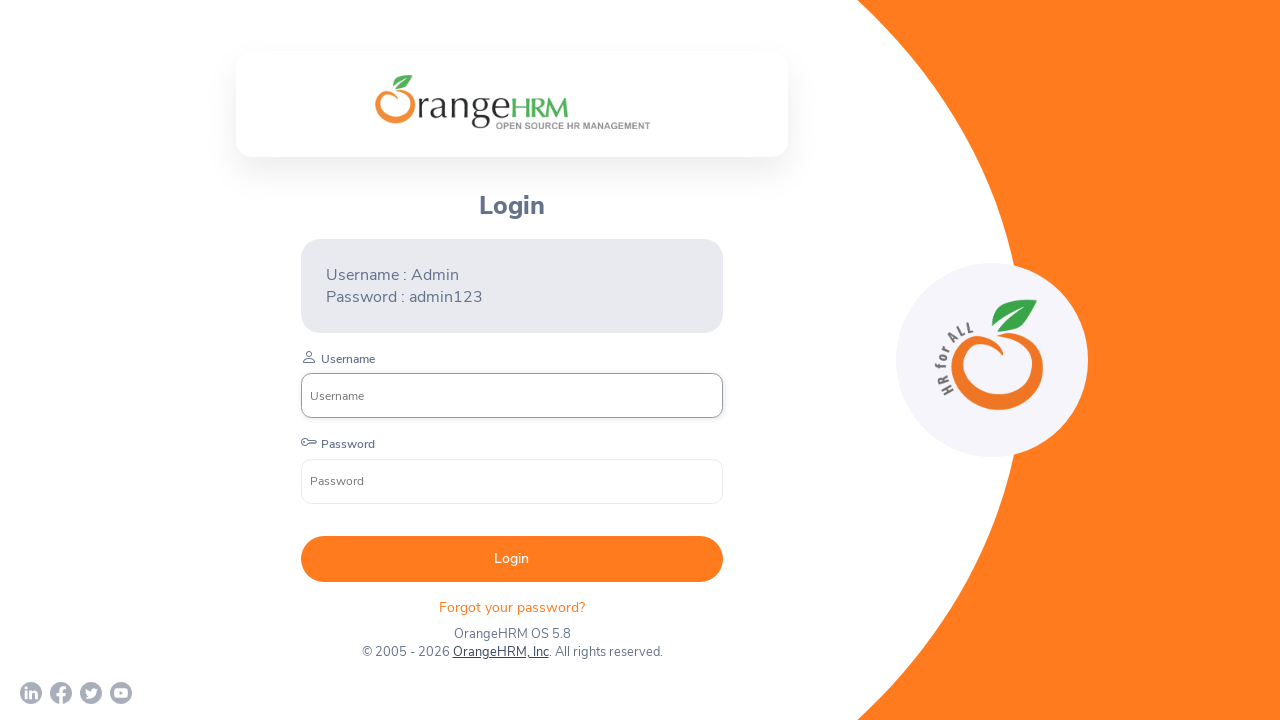

Waited for page to reach domcontentloaded state
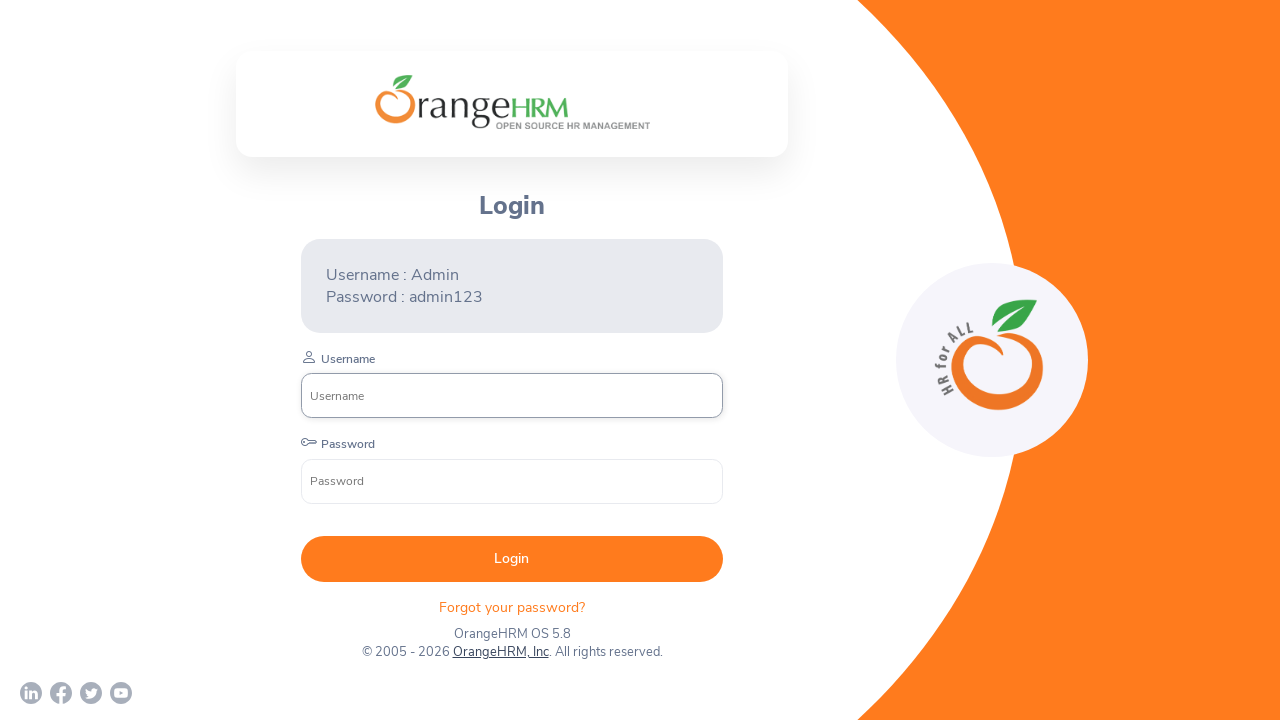

Retrieved page title: 'OrangeHRM'
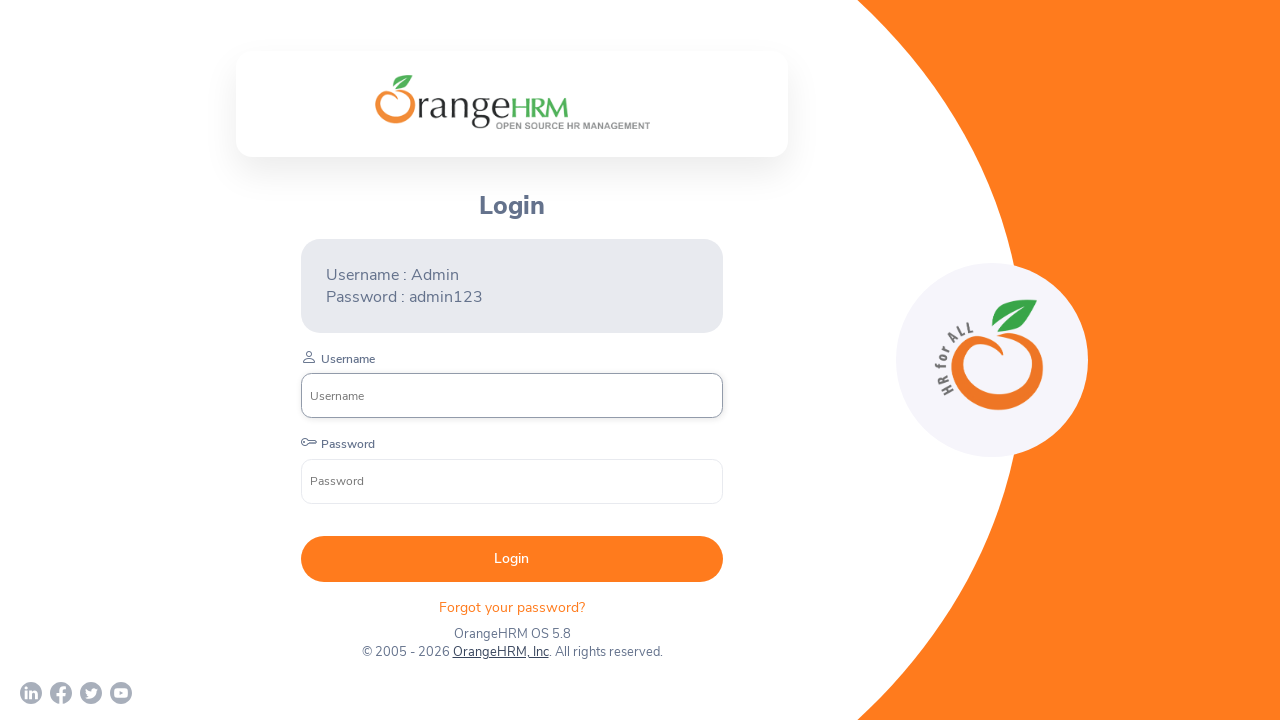

Validated page title equals 'OrangeHRM'
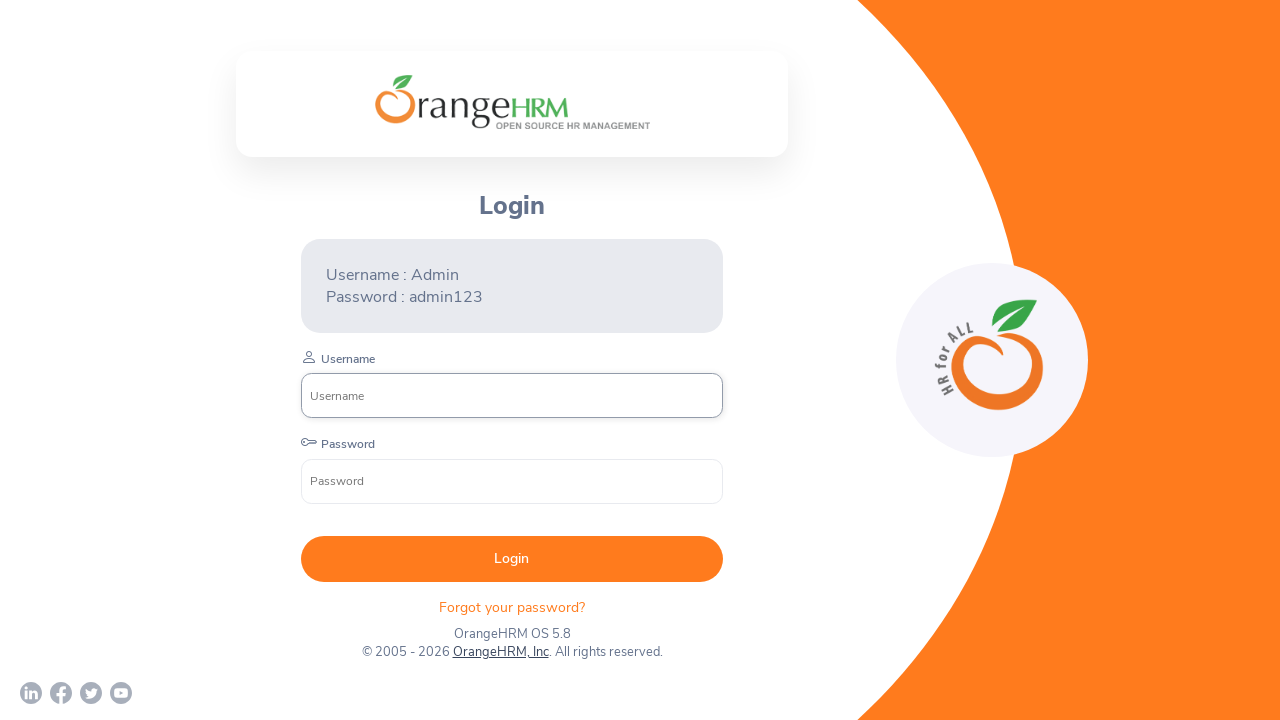

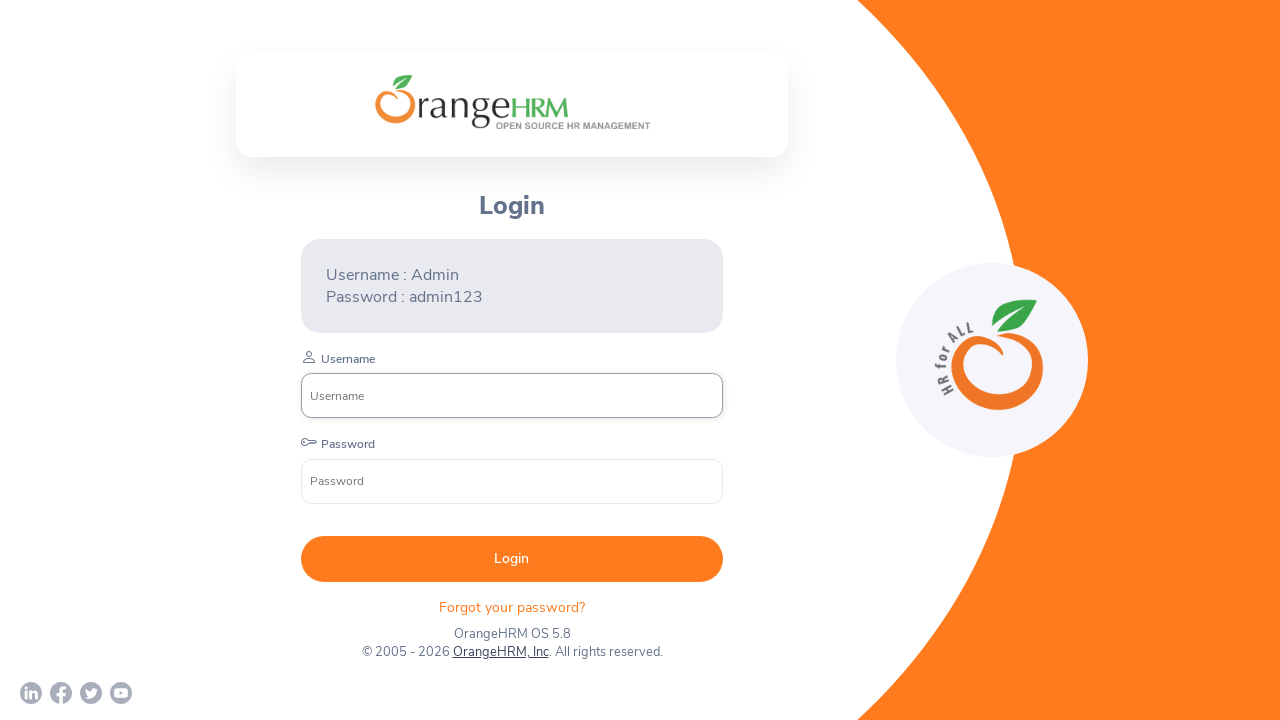